Loads a webpage and verifies that CSS stylesheets are loaded and checks computed styles on module header elements

Starting URL: https://igfap.eu/0825/

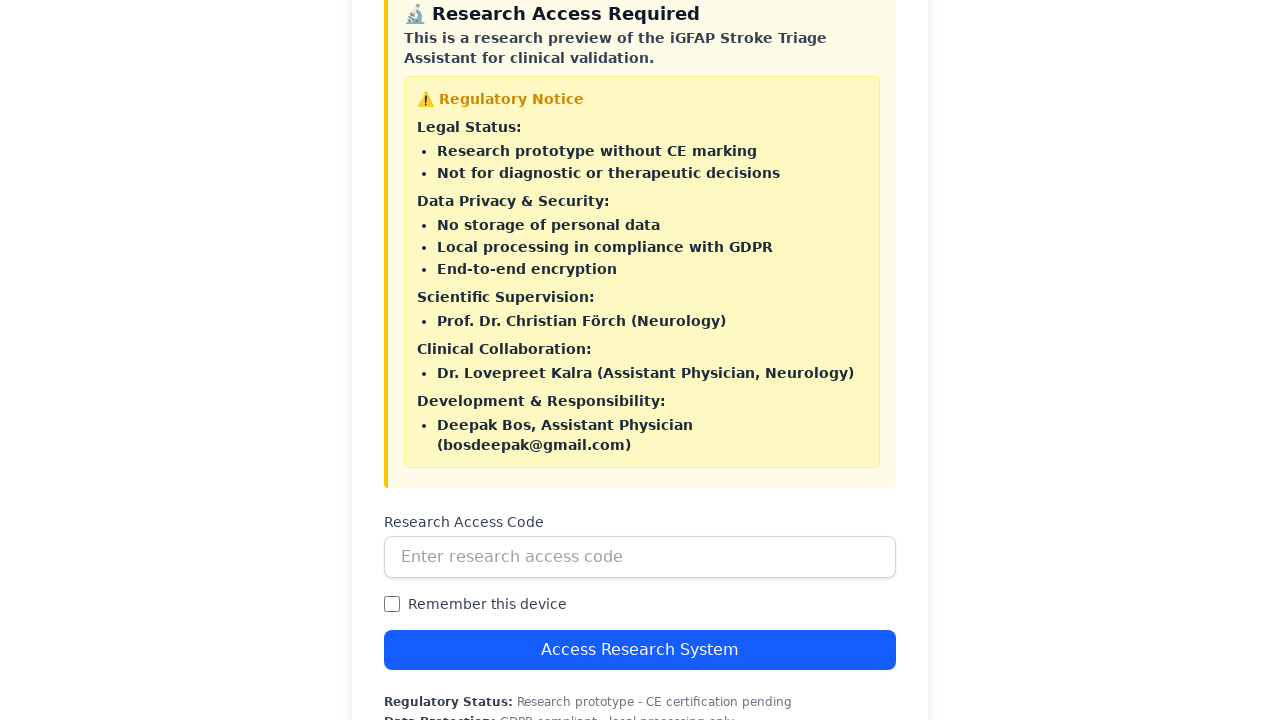

Navigated to https://igfap.eu/0825/
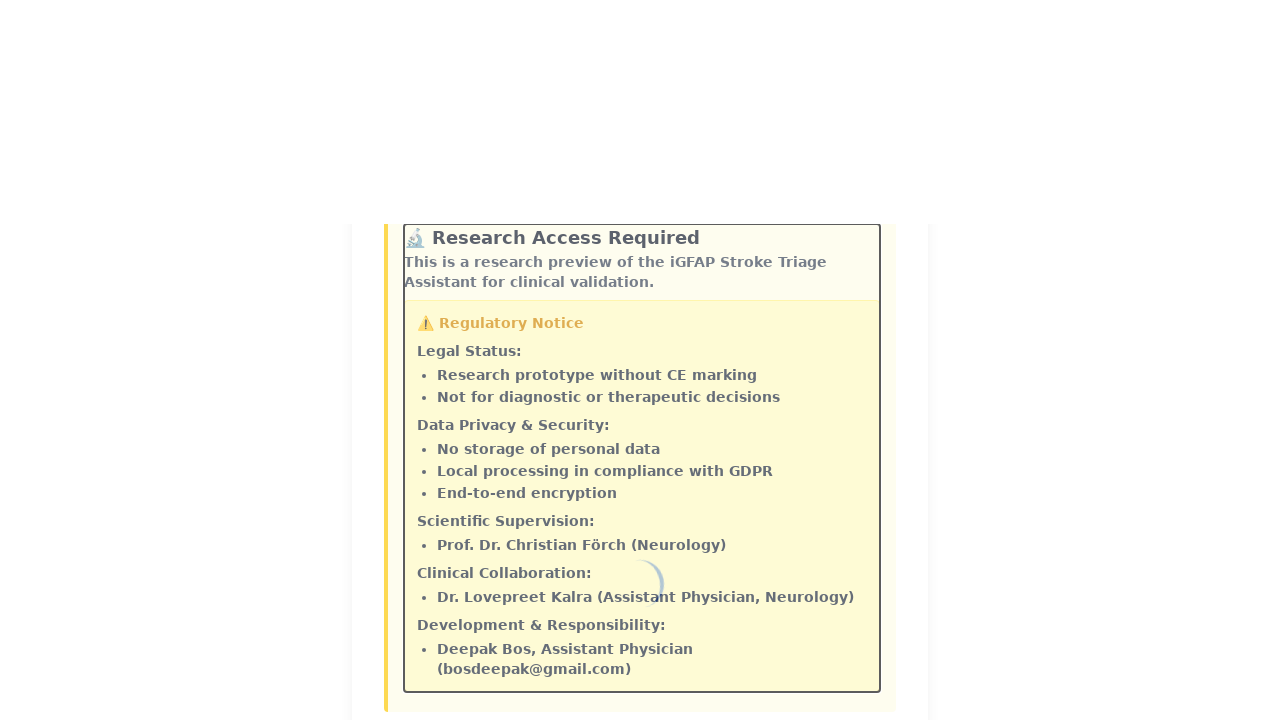

Page fully loaded (network idle)
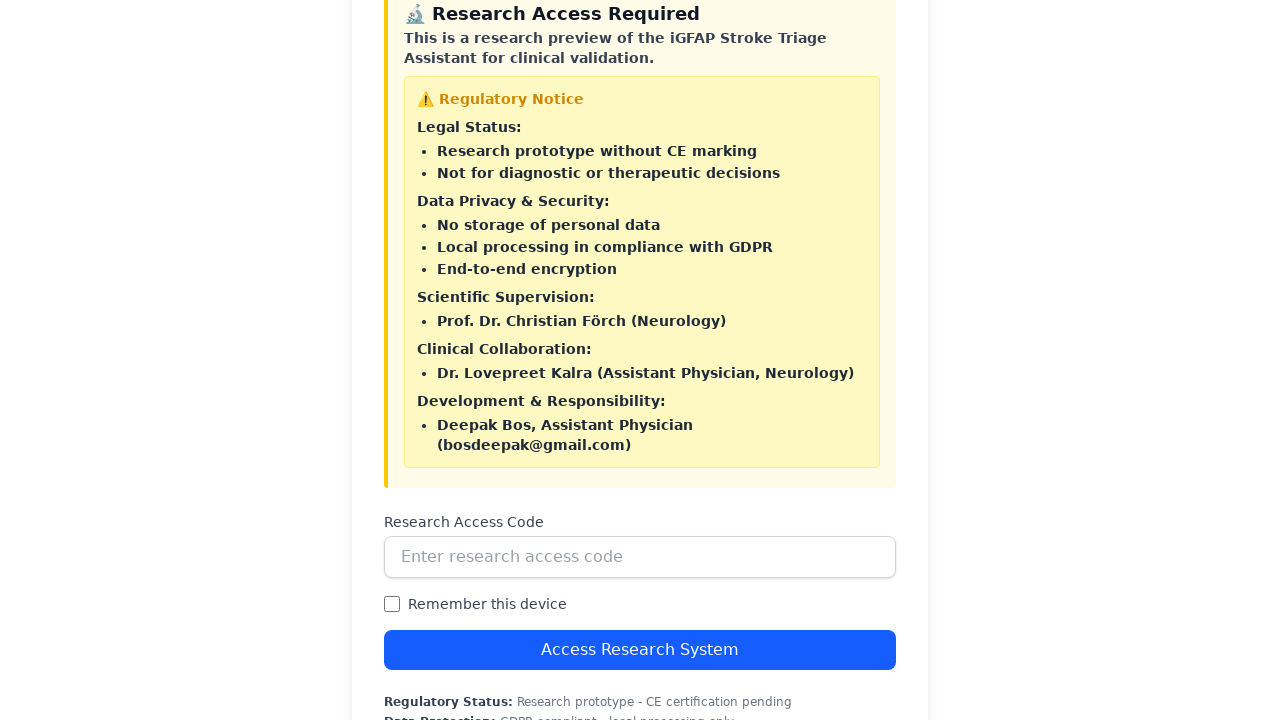

Found 1 CSS stylesheet link(s)
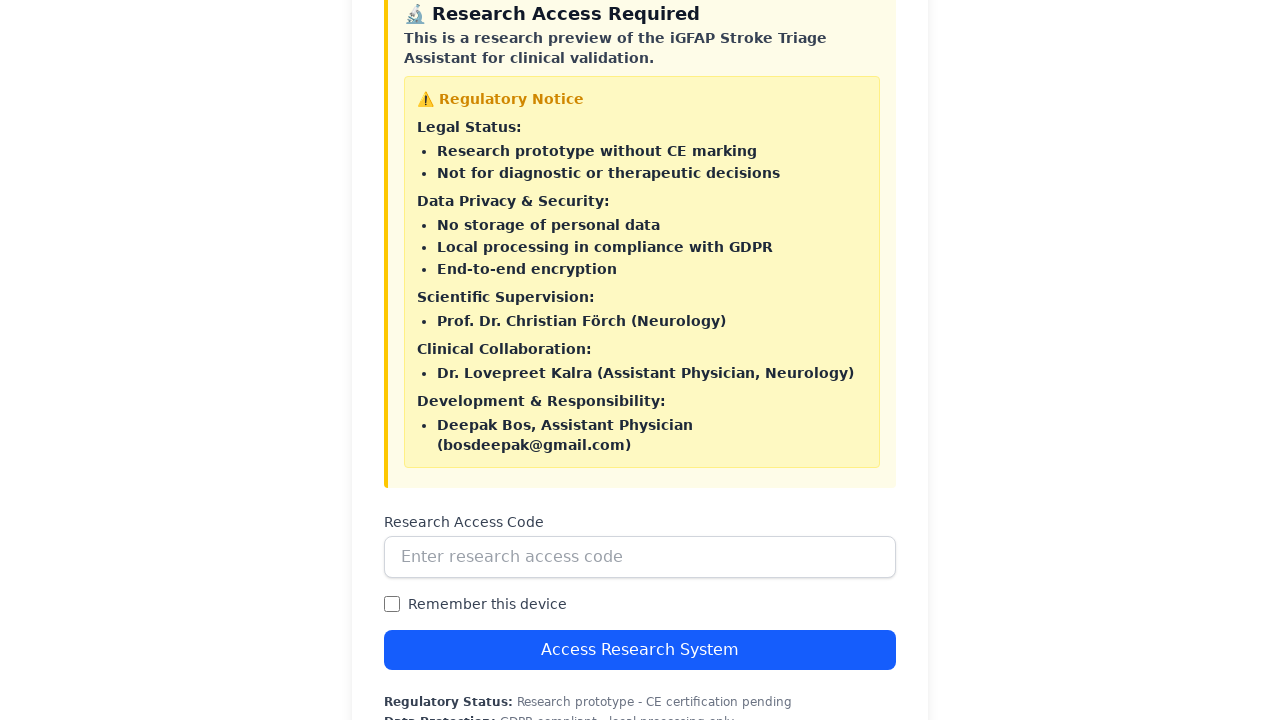

Located .module-header element
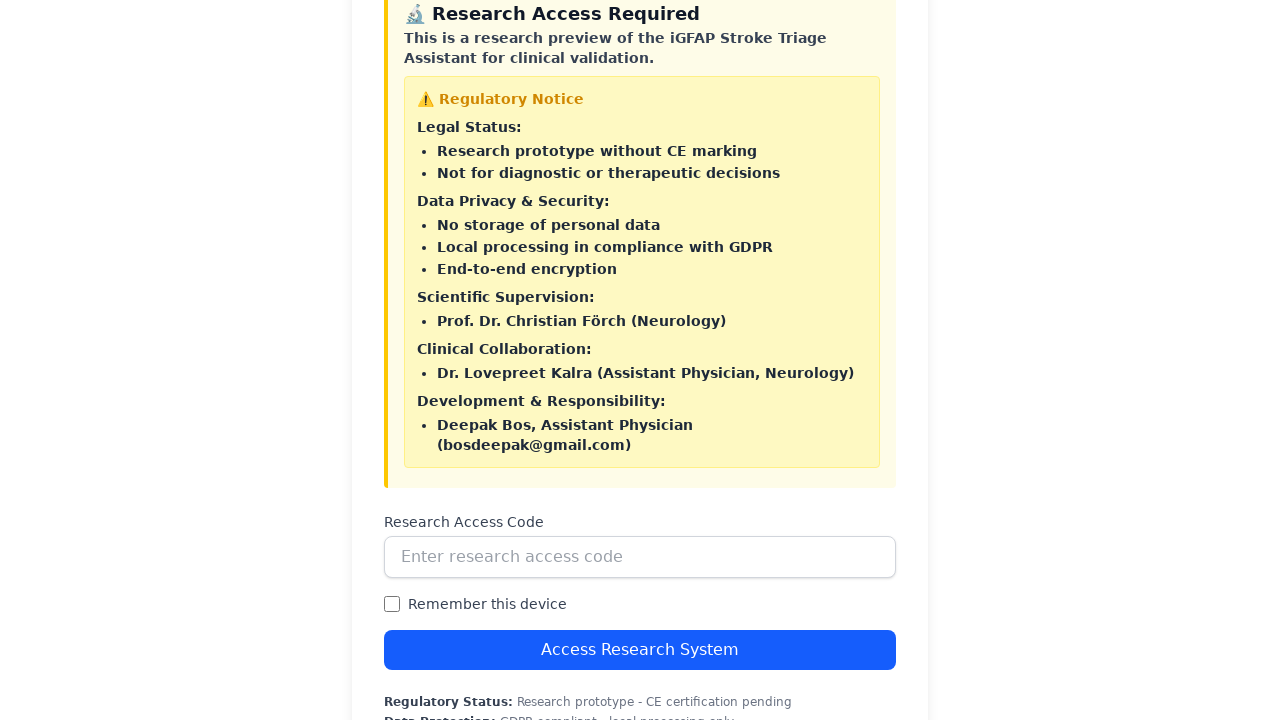

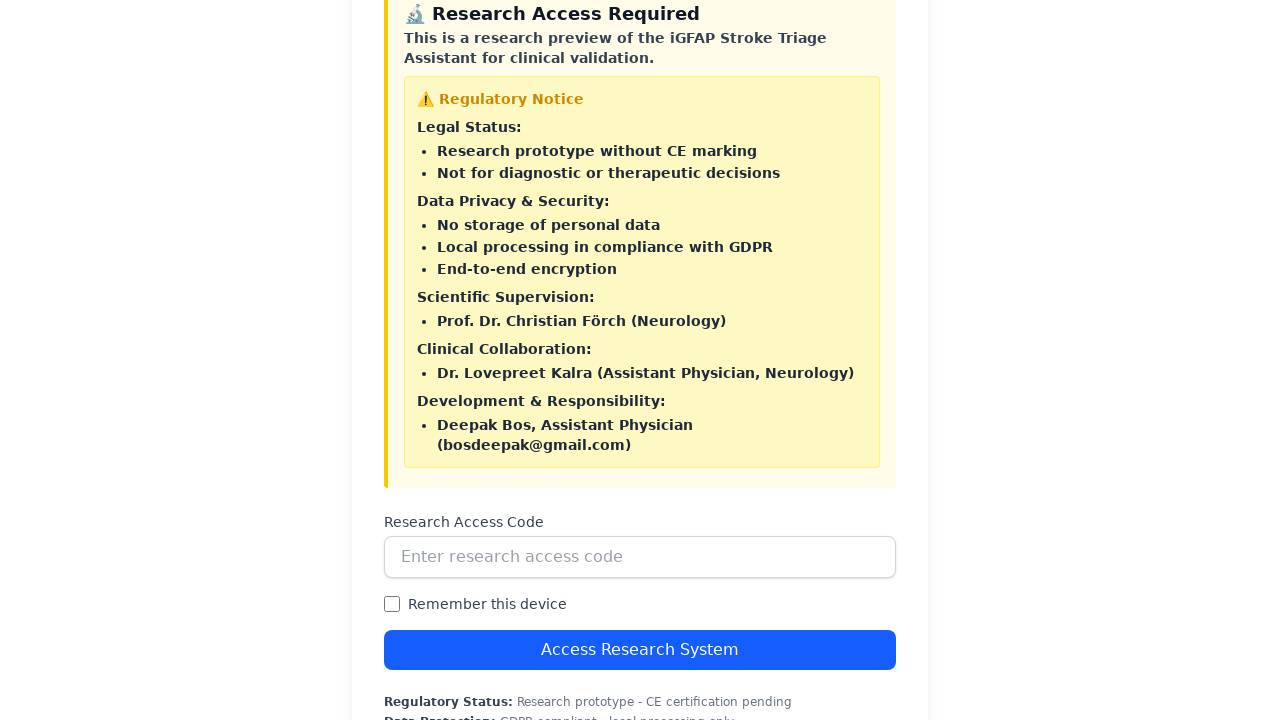